Tests the Python.org search functionality by entering "django" as a search query and verifying that results are returned

Starting URL: https://www.python.org

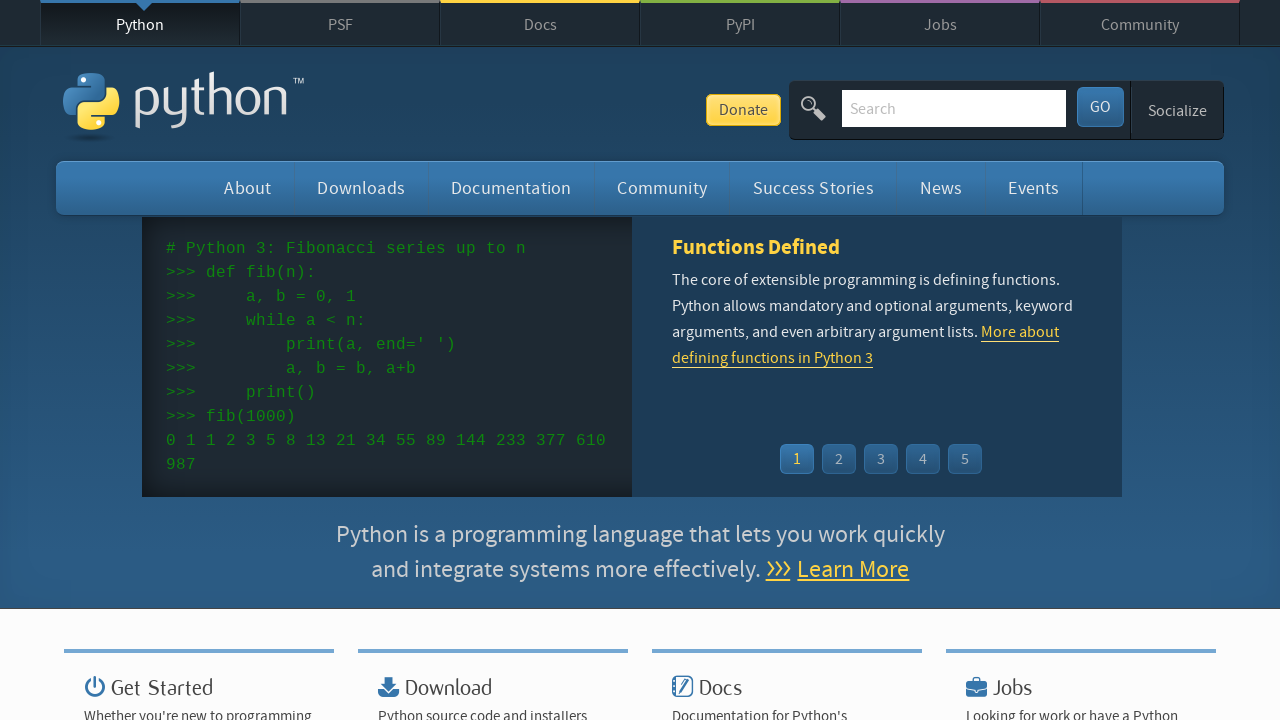

Filled search box with 'django' query on input[name='q']
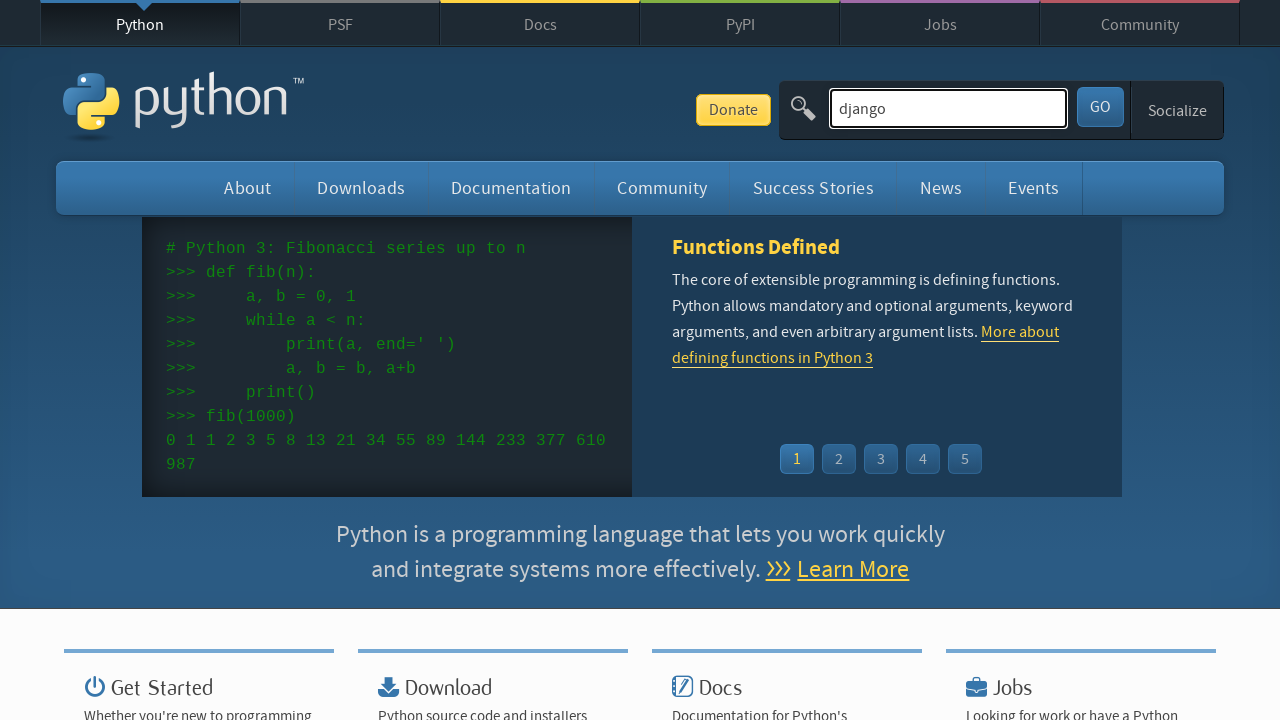

Pressed Enter to submit search query on input[name='q']
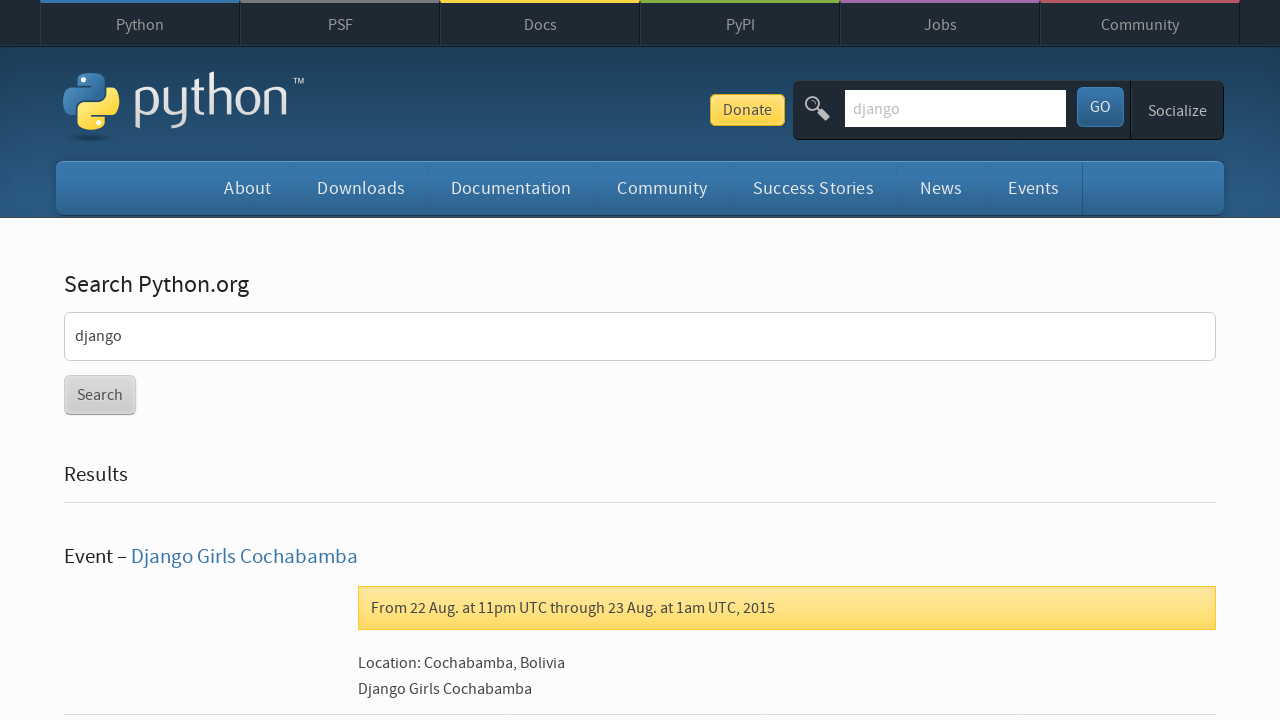

Search results loaded and network idle
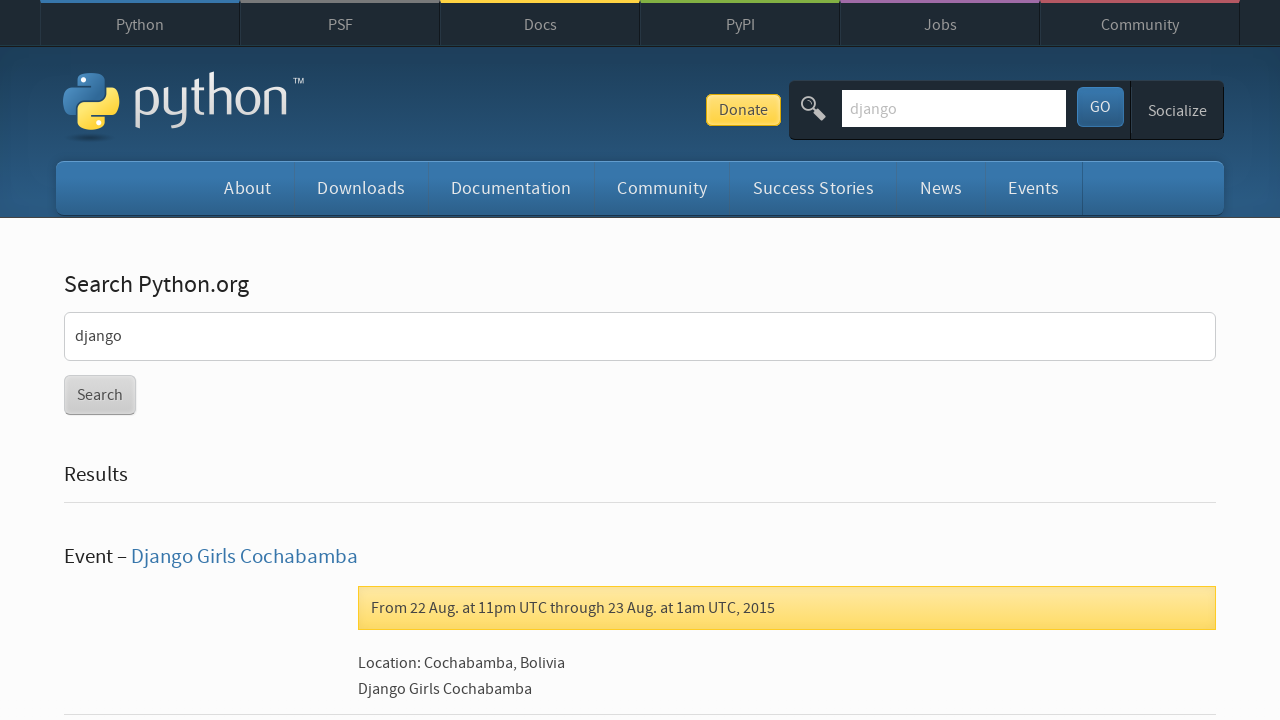

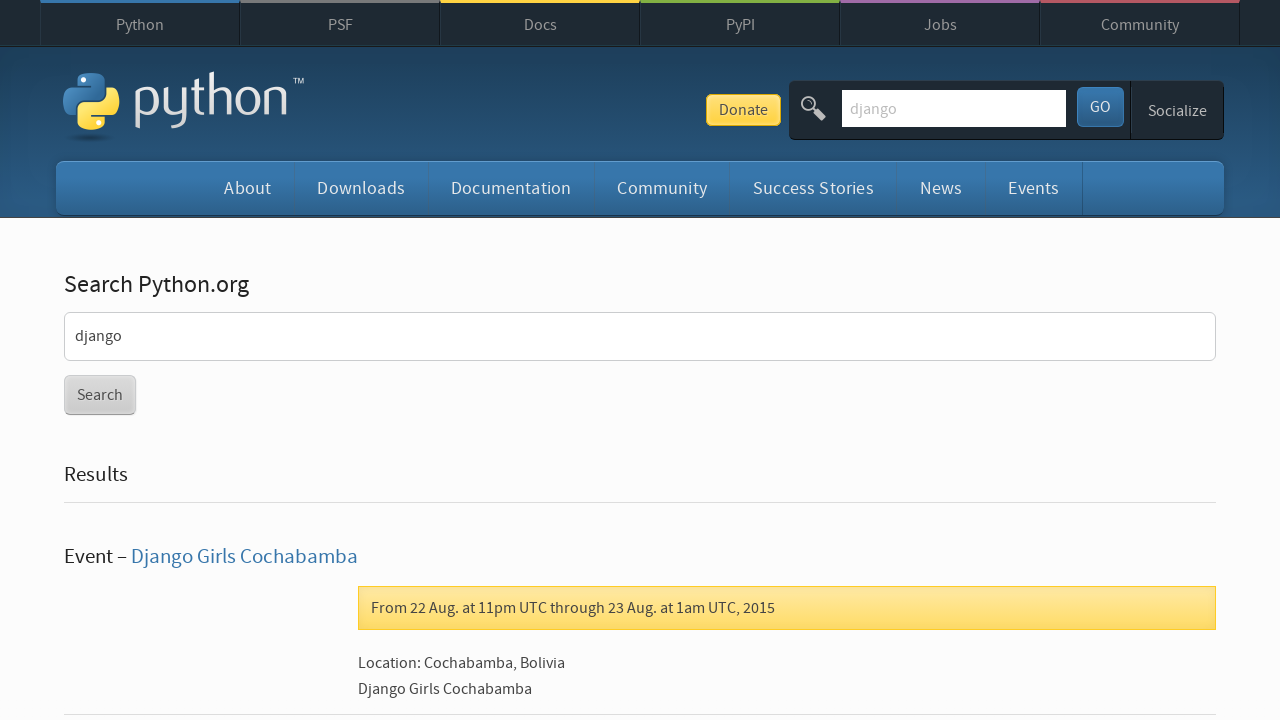